Tests the XPath locator by finding and clicking the double-click button

Starting URL: https://demoqa.com/buttons

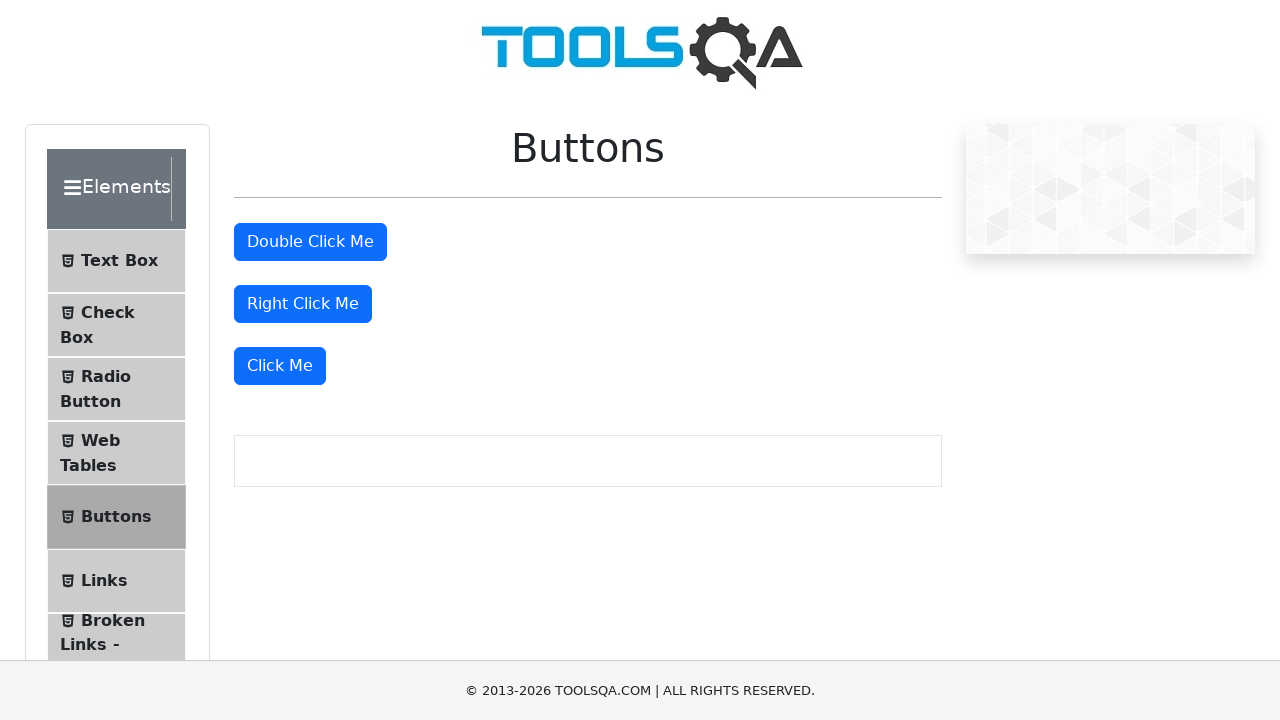

Navigated to https://demoqa.com/buttons
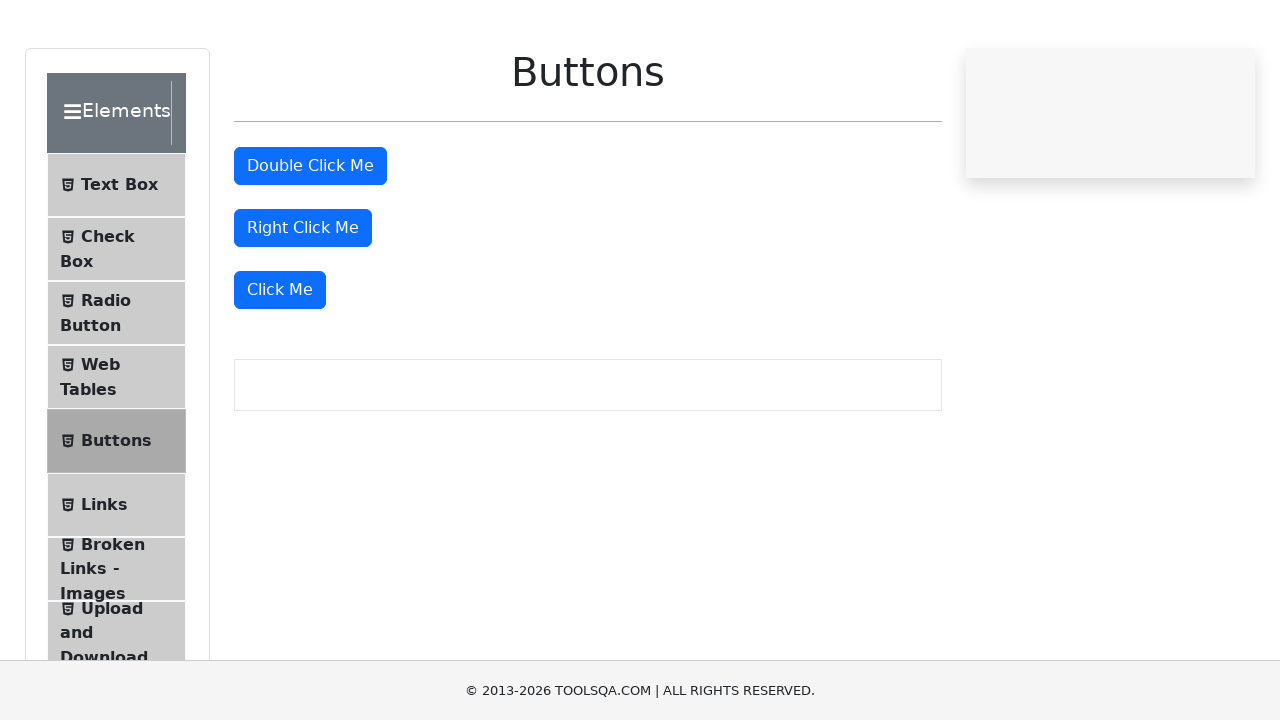

Located and double-clicked the double-click button using XPath at (310, 242) on xpath=//button[contains(text(), 'Double Click Me')]
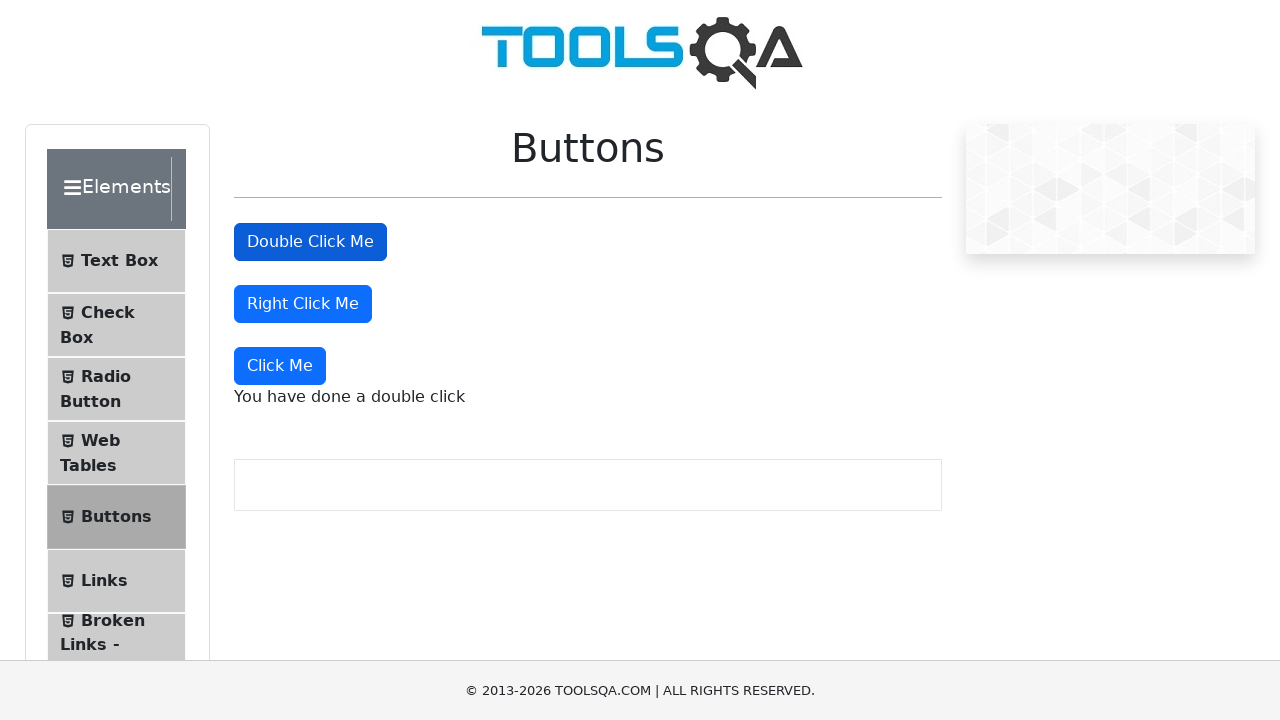

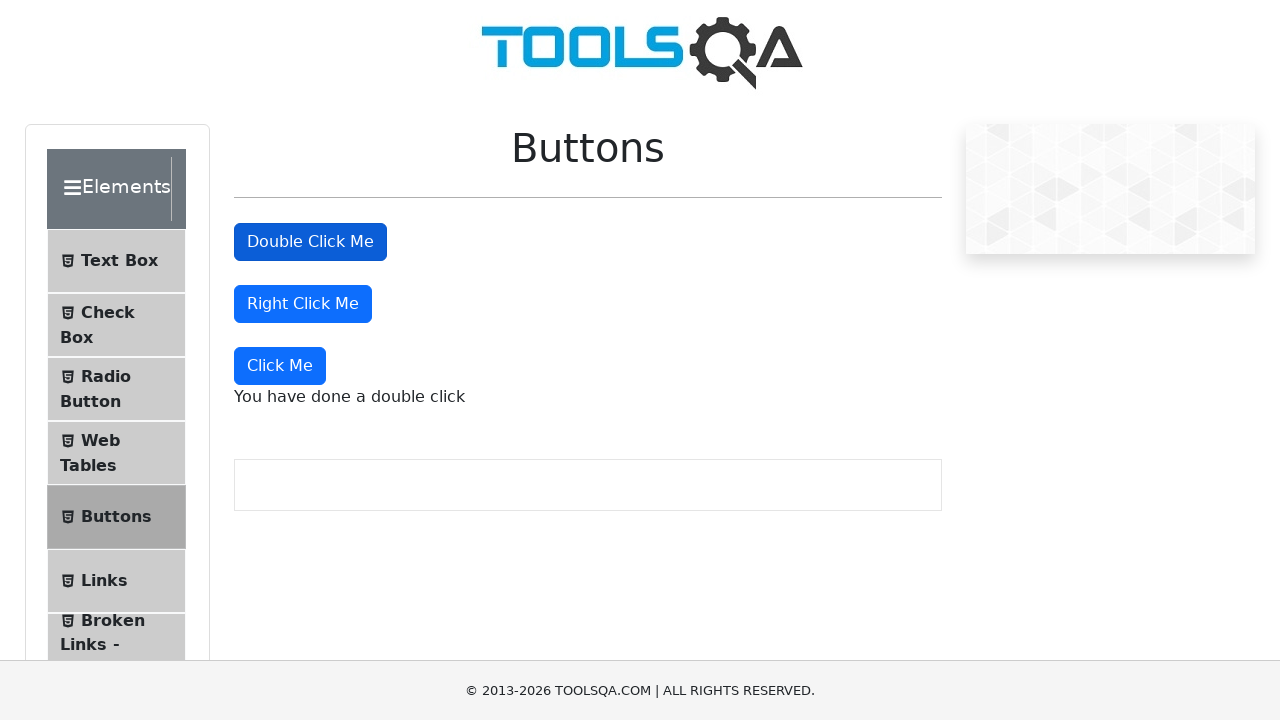